Tests switching the website language to German by clicking the language selector and selecting the German option

Starting URL: https://zt.com.ua/

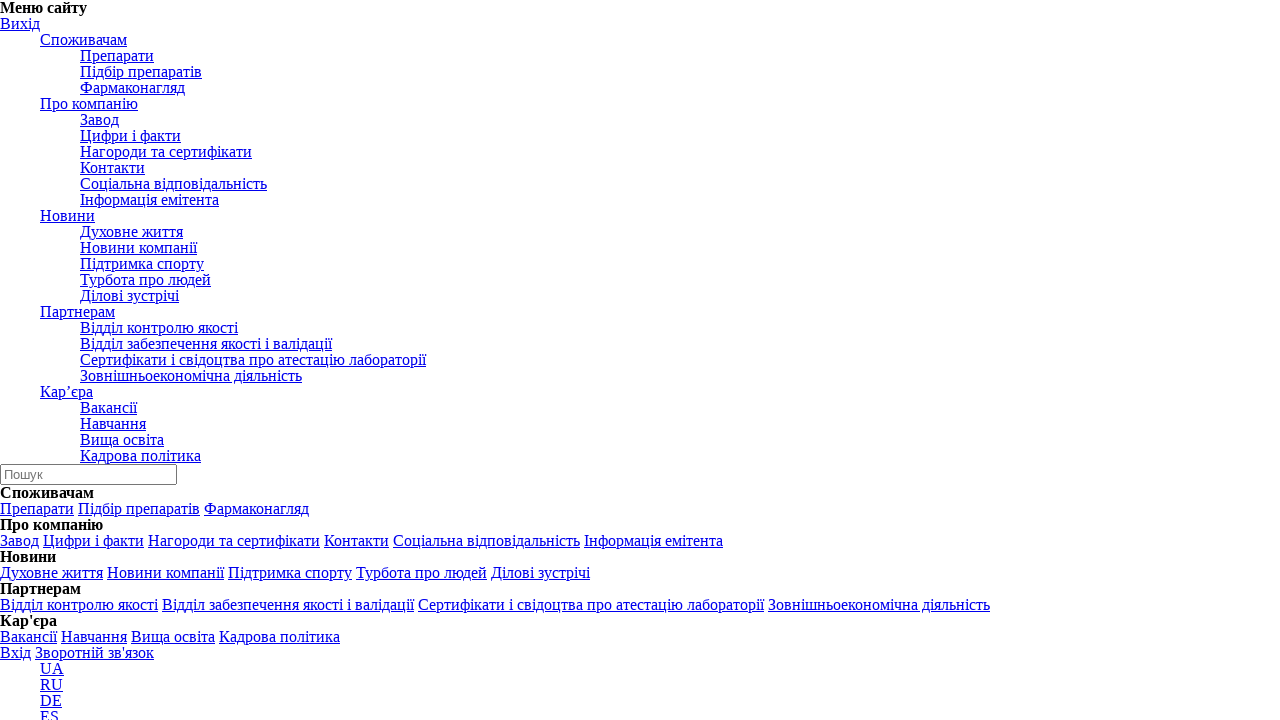

Clicked language selector dropdown at (12, 360) on .language > a
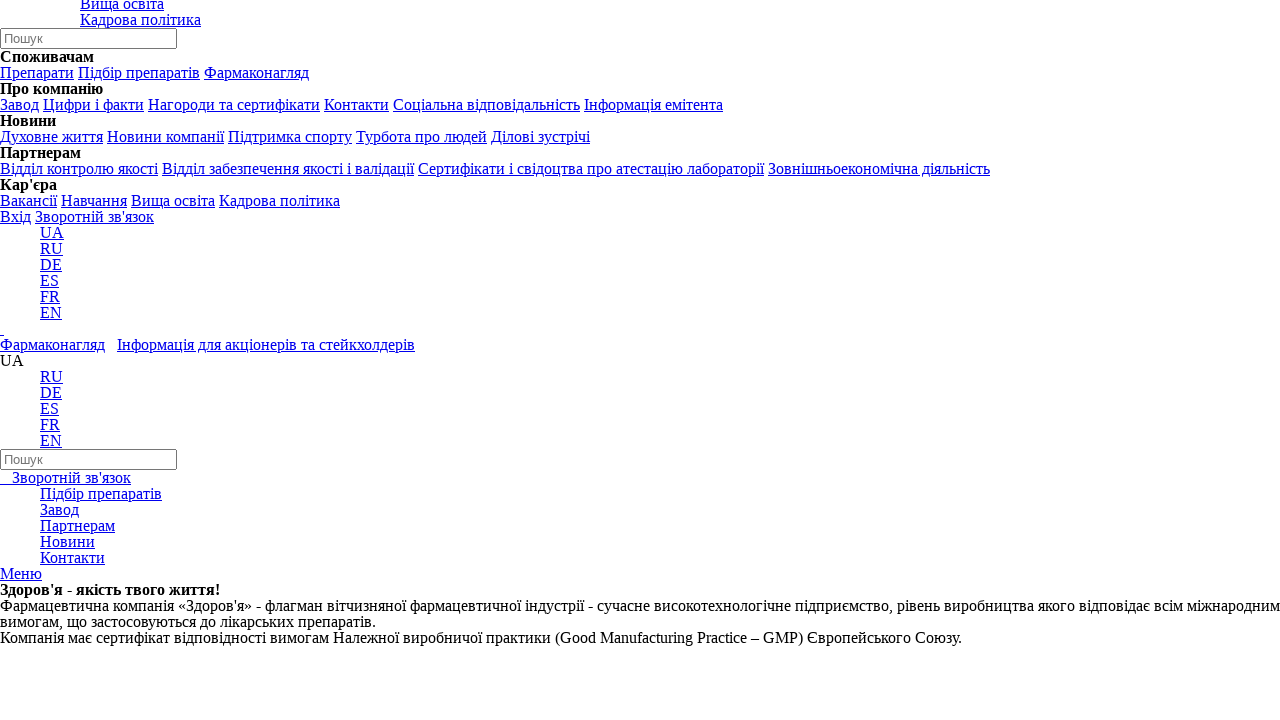

Selected German language option at (51, 392) on .lang-item:nth-child(2) > [href="https://zt.com.ua/de/"]
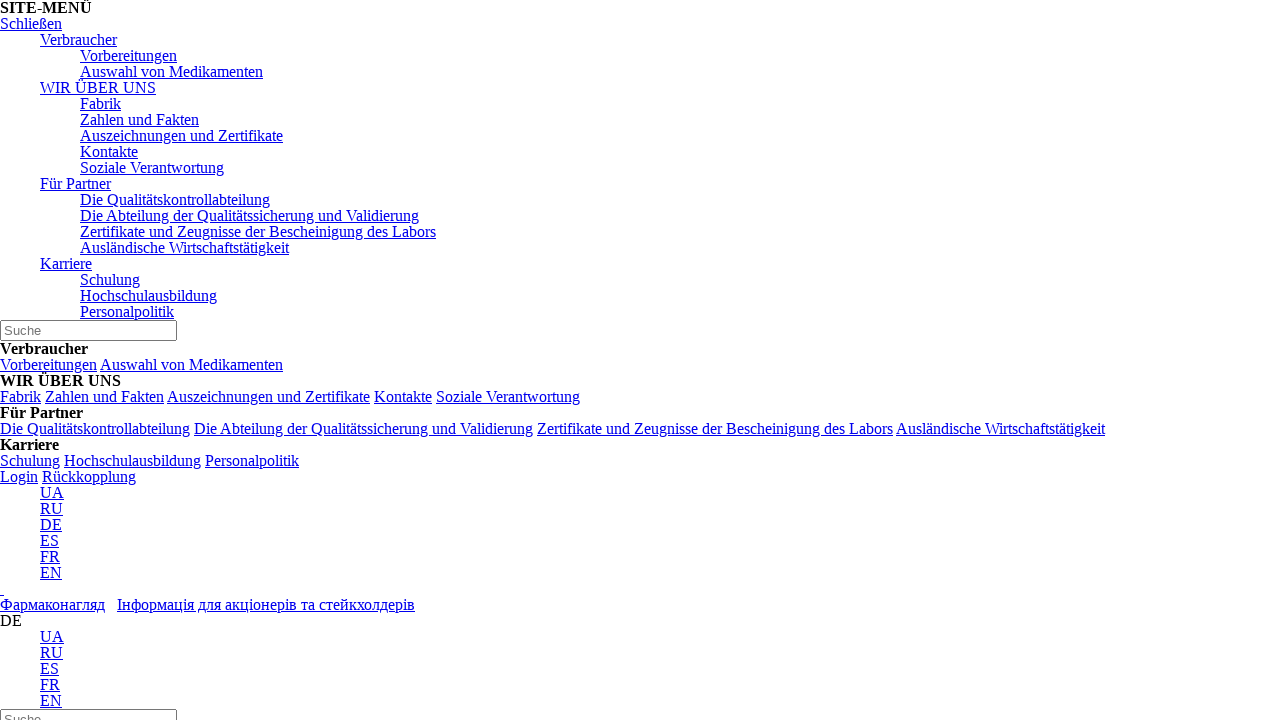

Website language switched to German and header loaded
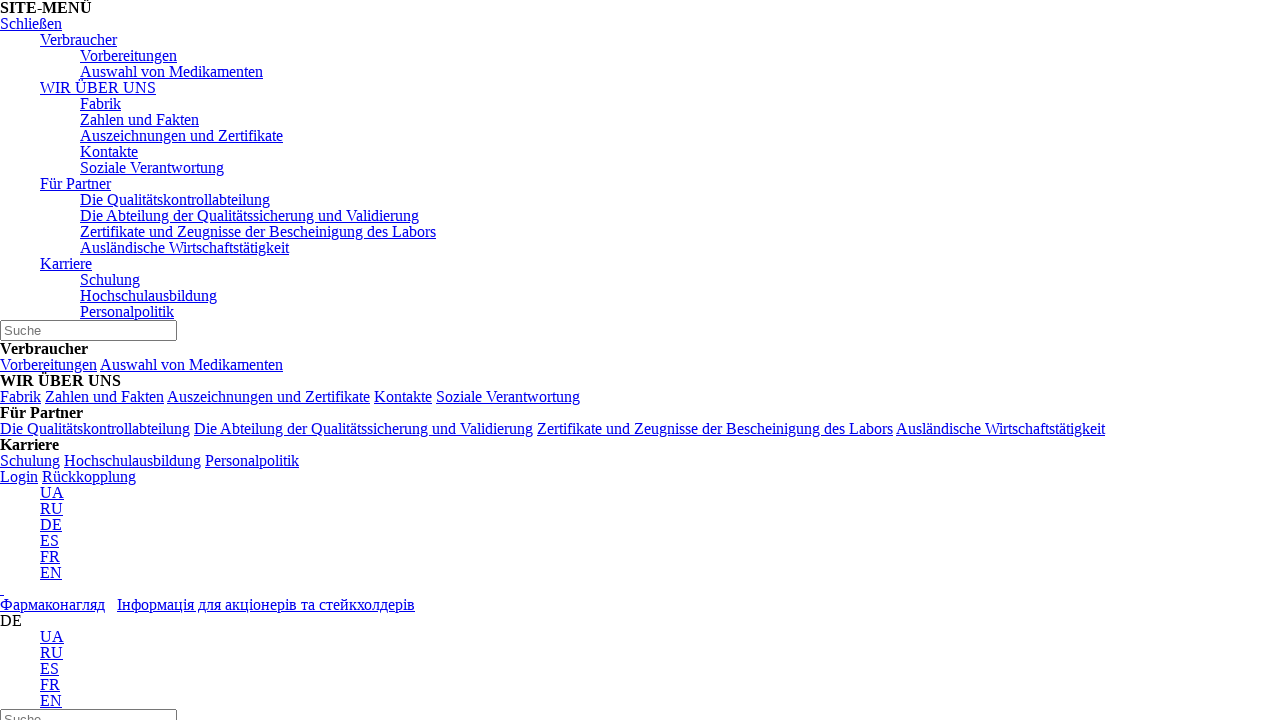

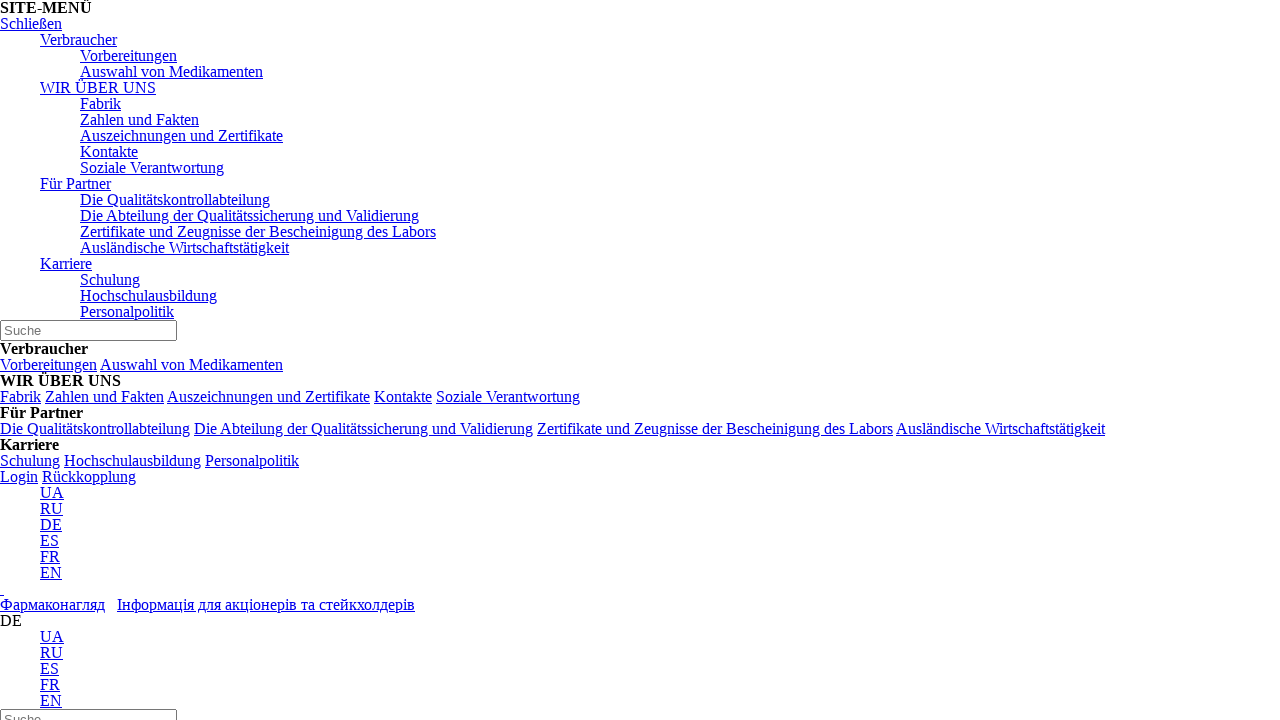